Tests that the complete-all checkbox updates its state when individual items are completed or uncompleted

Starting URL: https://demo.playwright.dev/todomvc

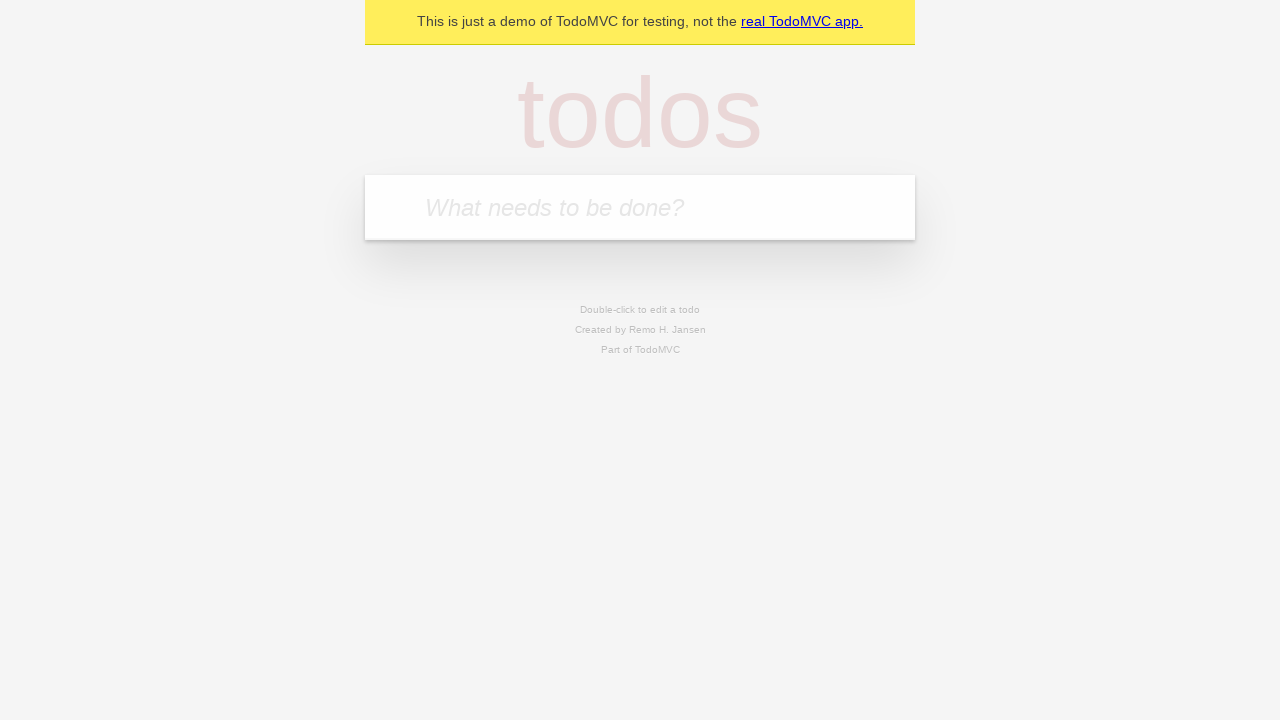

Filled new todo input with 'buy some cheese' on internal:attr=[placeholder="What needs to be done?"i]
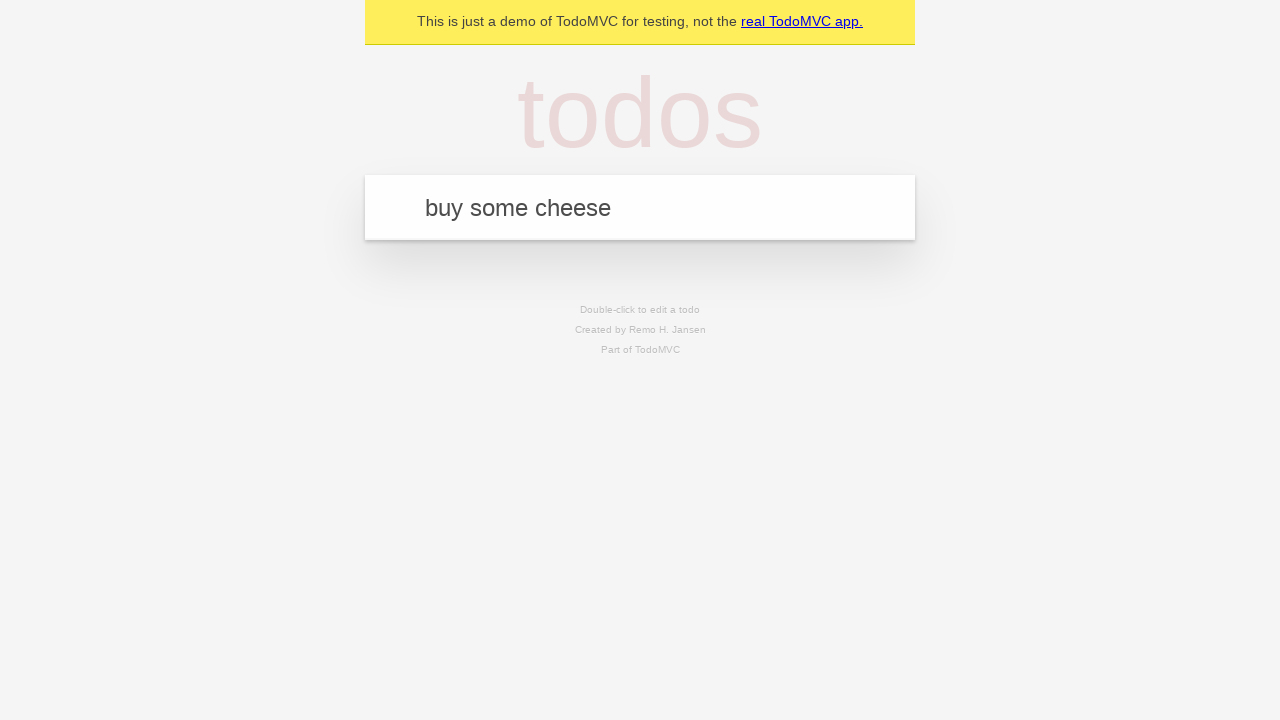

Pressed Enter to create first todo item on internal:attr=[placeholder="What needs to be done?"i]
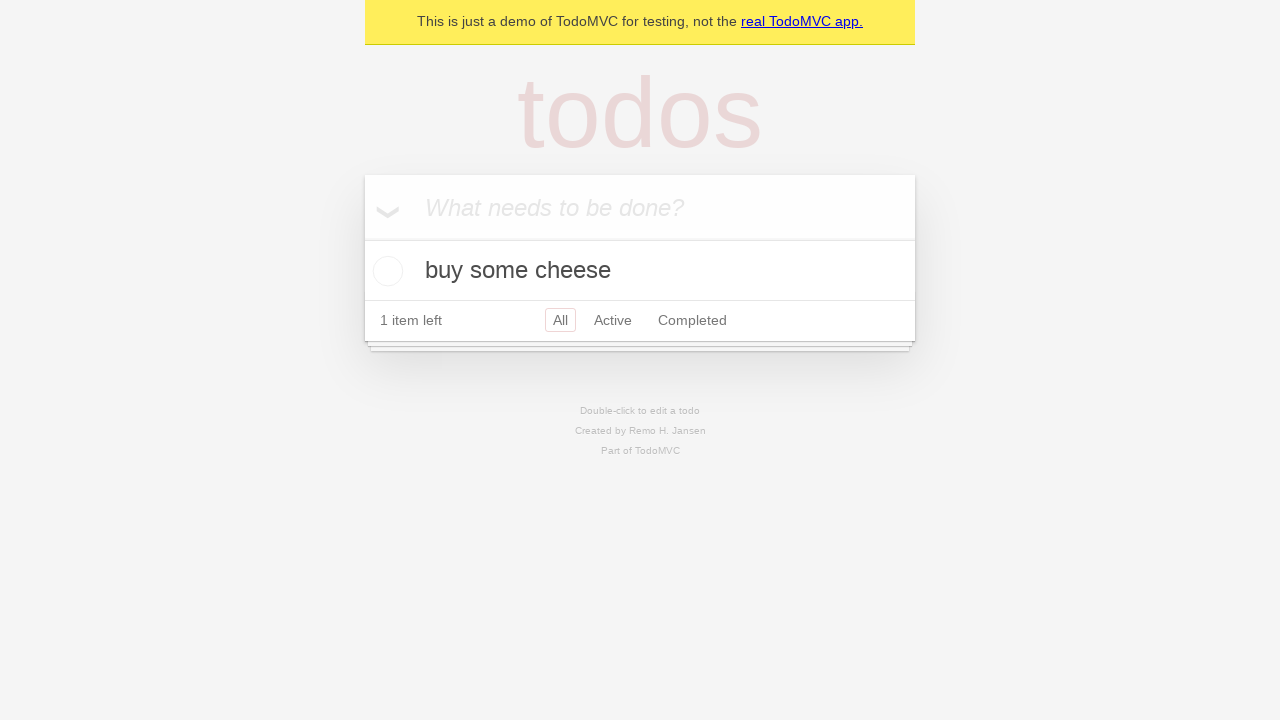

Filled new todo input with 'feed the cat' on internal:attr=[placeholder="What needs to be done?"i]
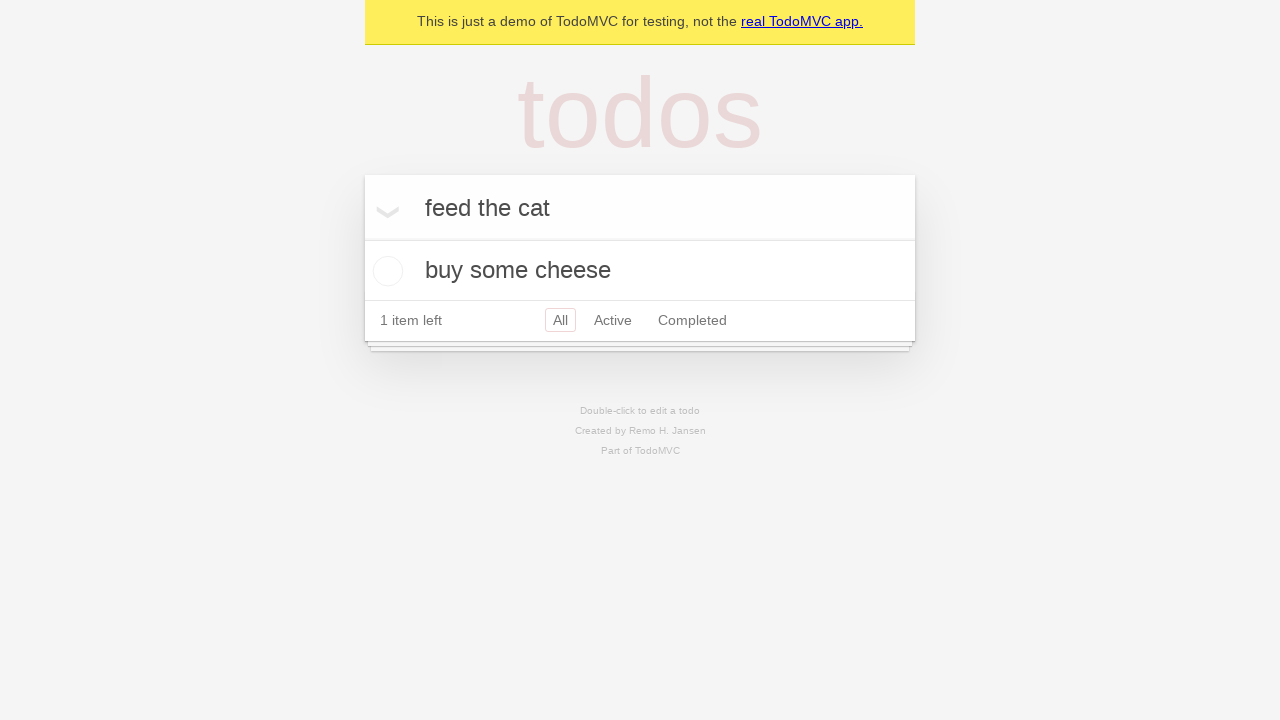

Pressed Enter to create second todo item on internal:attr=[placeholder="What needs to be done?"i]
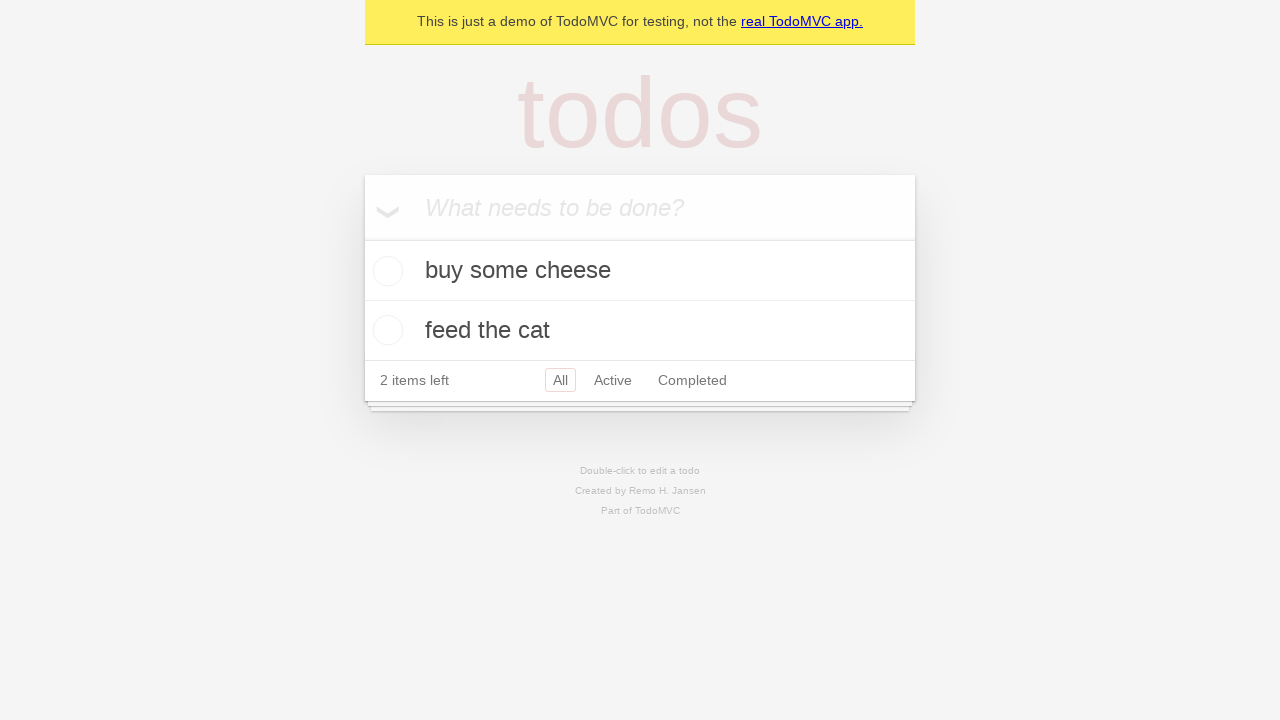

Filled new todo input with 'book a doctors appointment' on internal:attr=[placeholder="What needs to be done?"i]
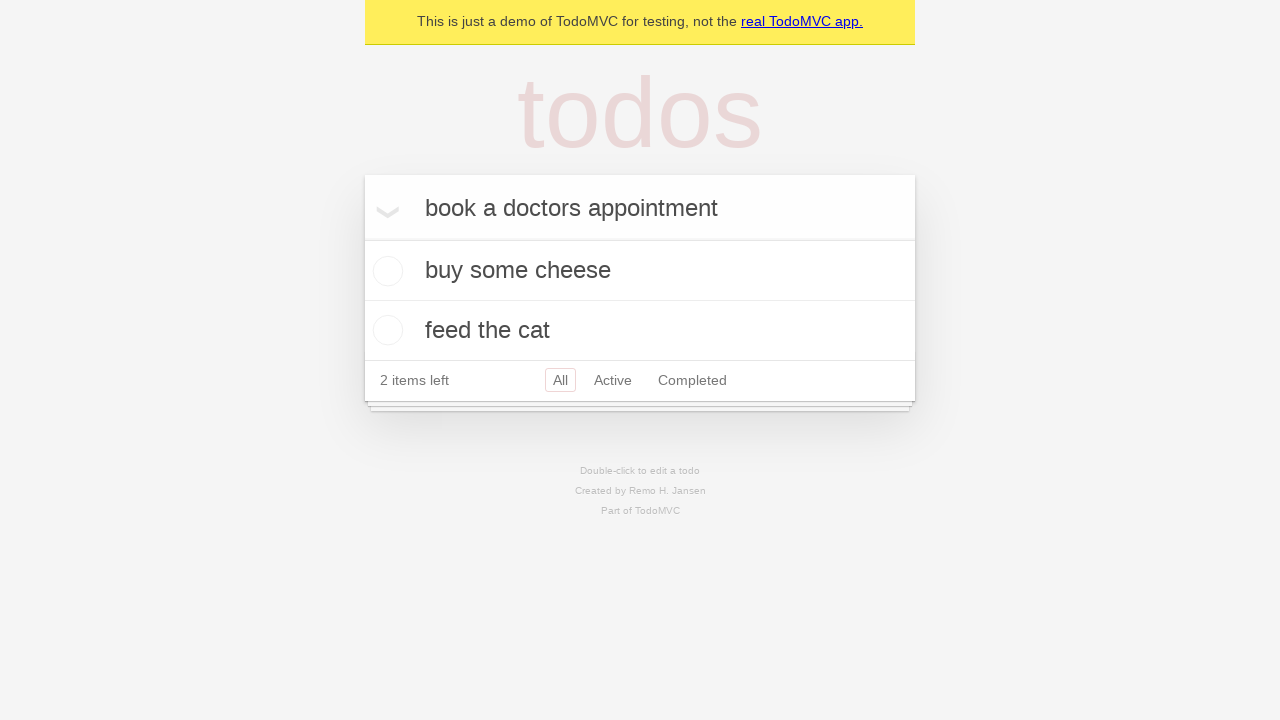

Pressed Enter to create third todo item on internal:attr=[placeholder="What needs to be done?"i]
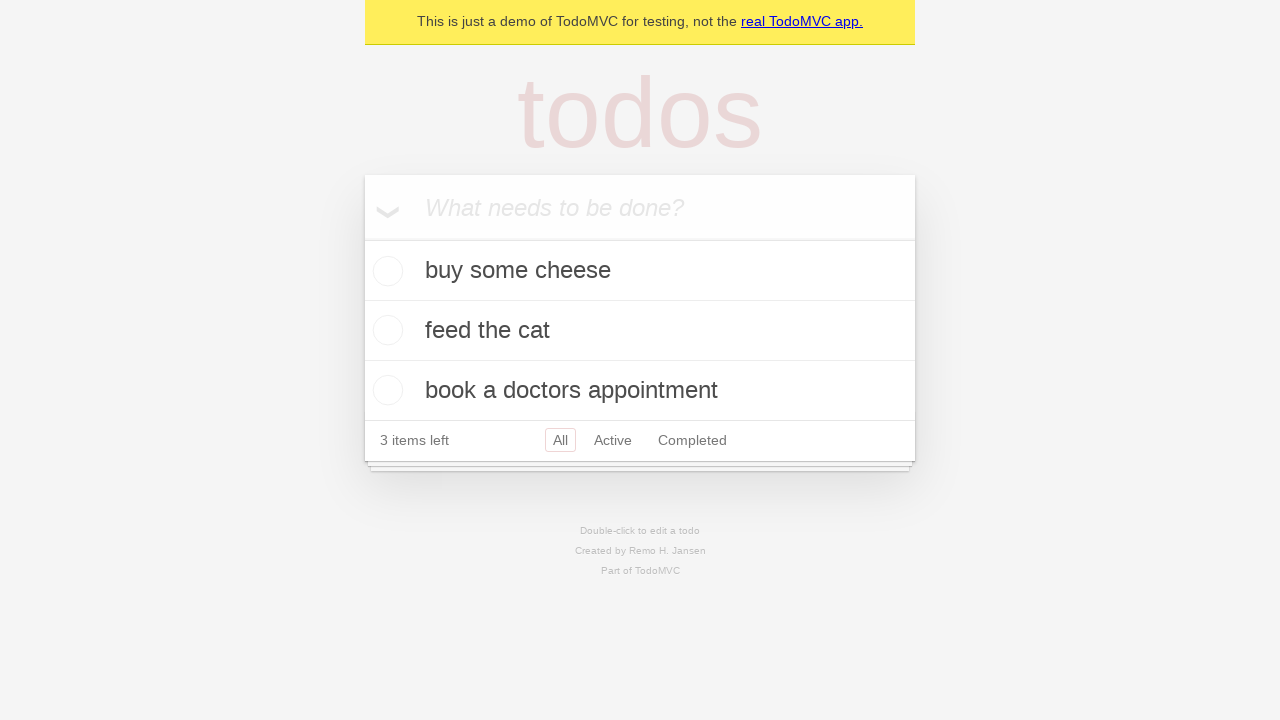

Checked the 'Mark all as complete' checkbox to complete all todos at (362, 238) on internal:label="Mark all as complete"i
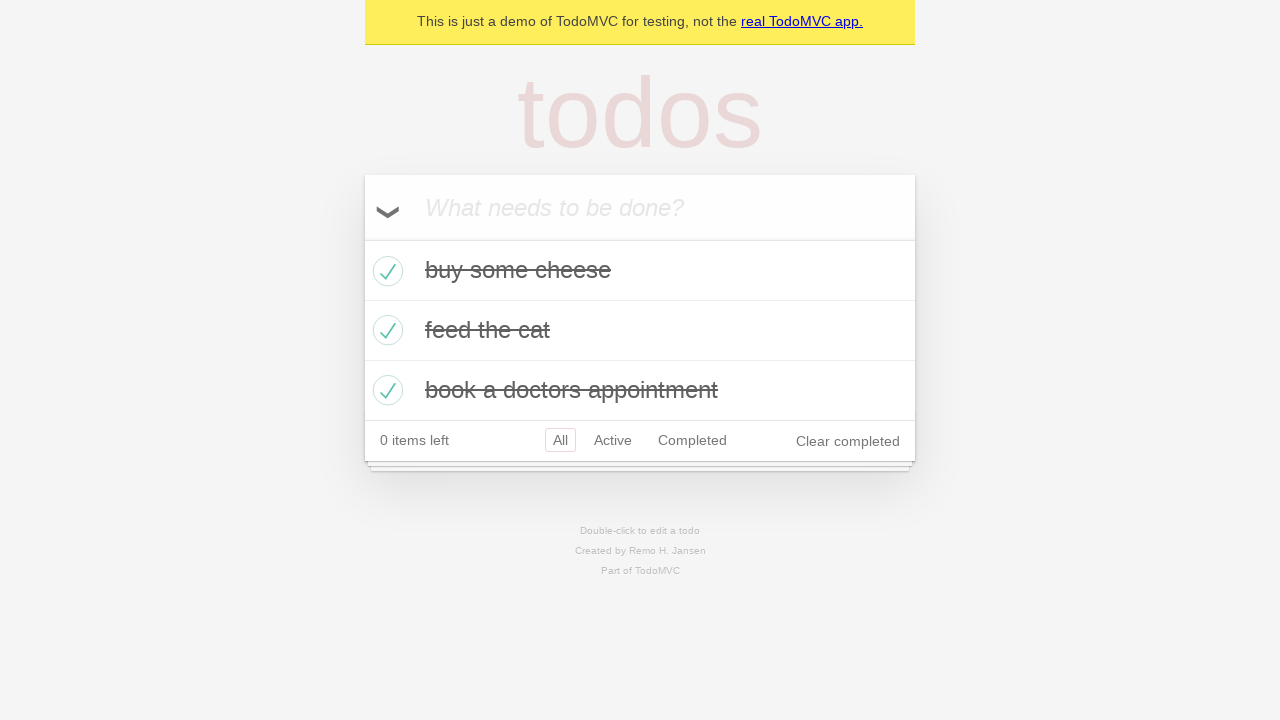

Unchecked the first todo item checkbox at (385, 271) on internal:testid=[data-testid="todo-item"s] >> nth=0 >> internal:role=checkbox
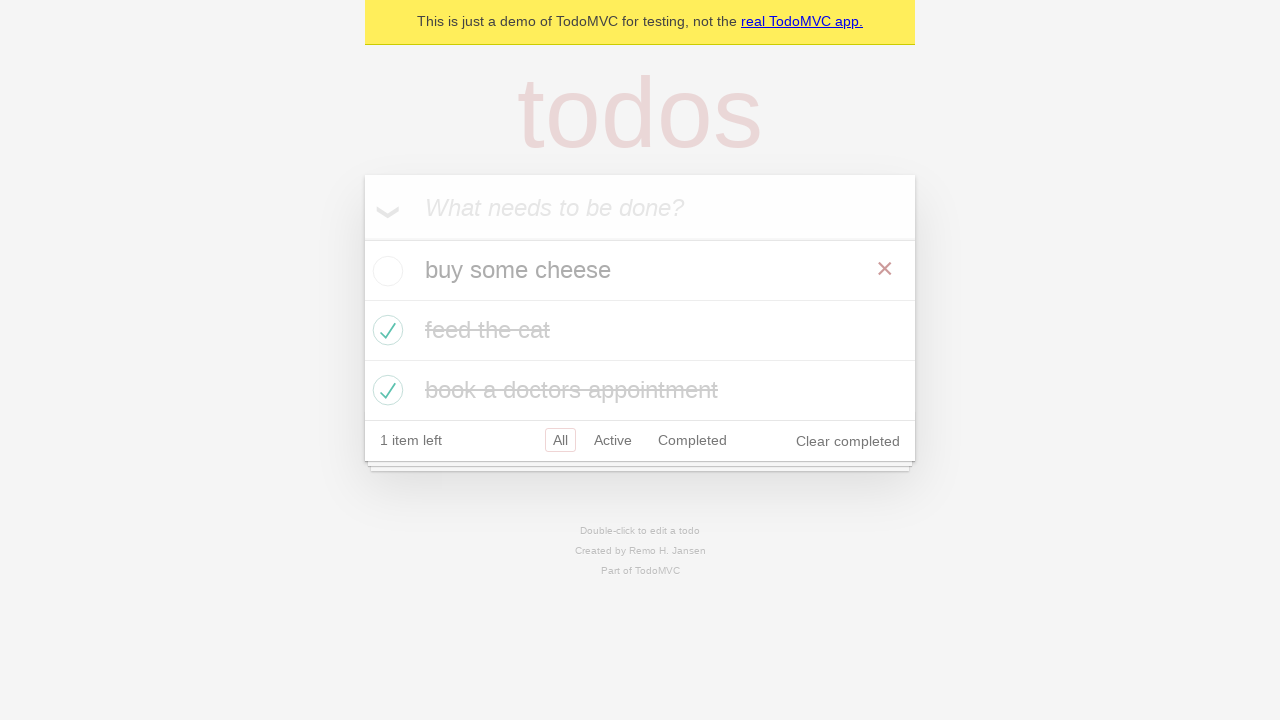

Checked the first todo item checkbox again at (385, 271) on internal:testid=[data-testid="todo-item"s] >> nth=0 >> internal:role=checkbox
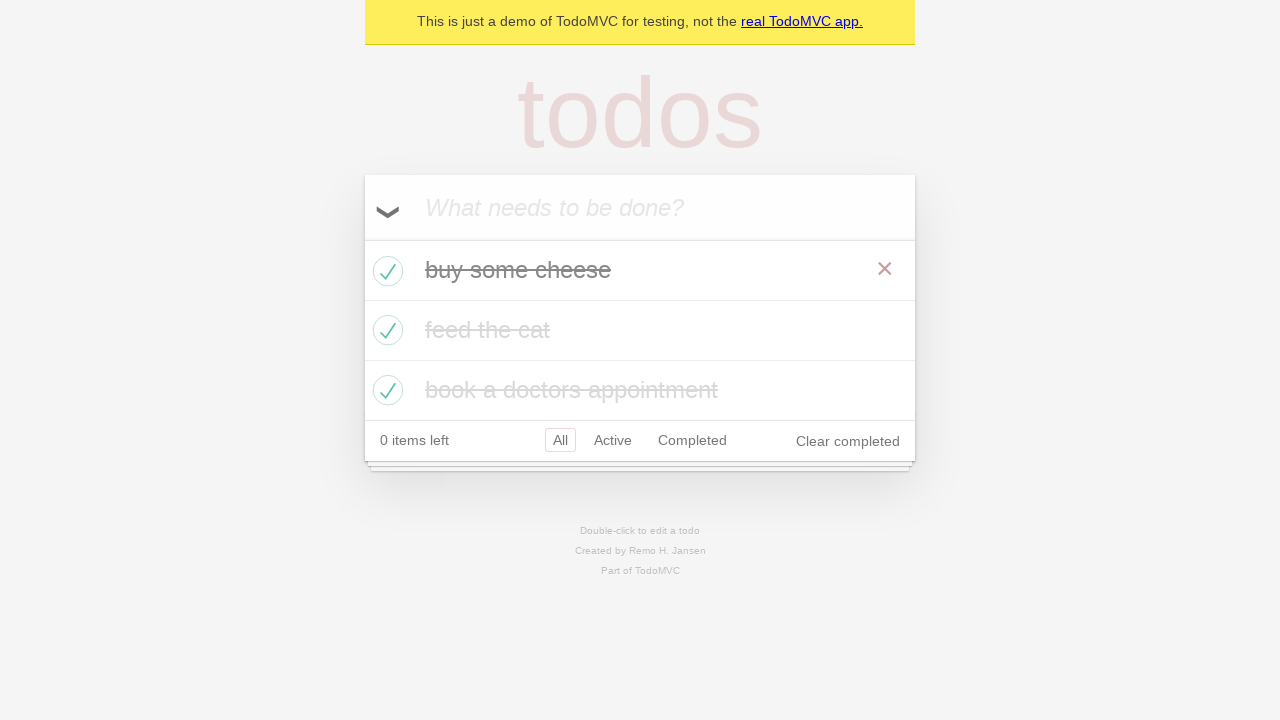

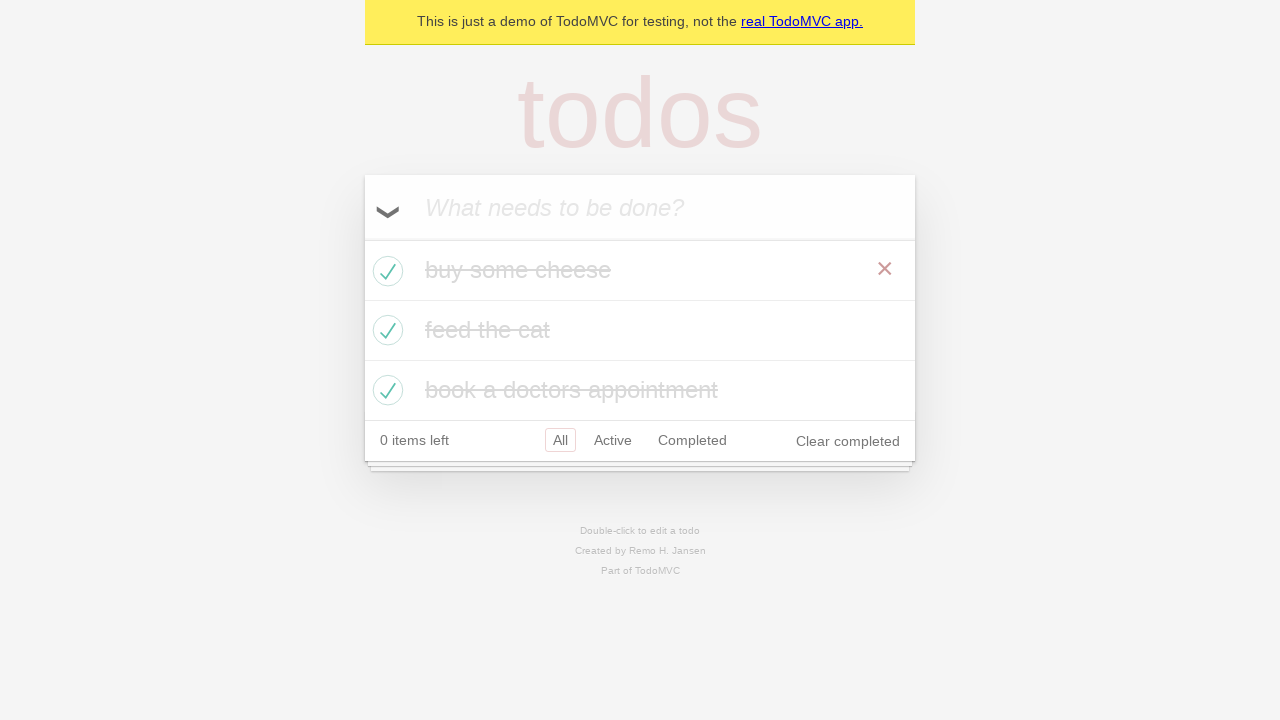